Tests user registration flow by filling email, password, and confirm password fields, then submitting the registration form

Starting URL: https://qtripdynamic-qa-frontend.vercel.app/pages/register

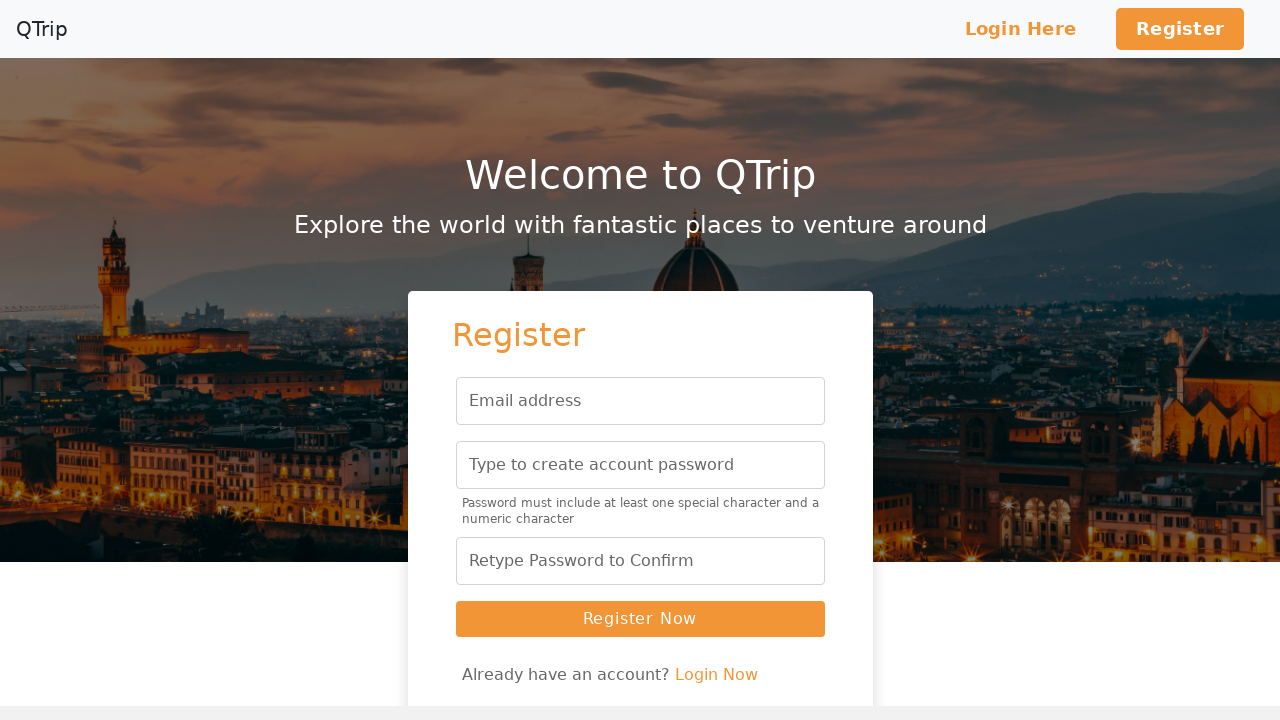

Filled email field with 'user_7a8b9c3d@example.com' on #floatingInput
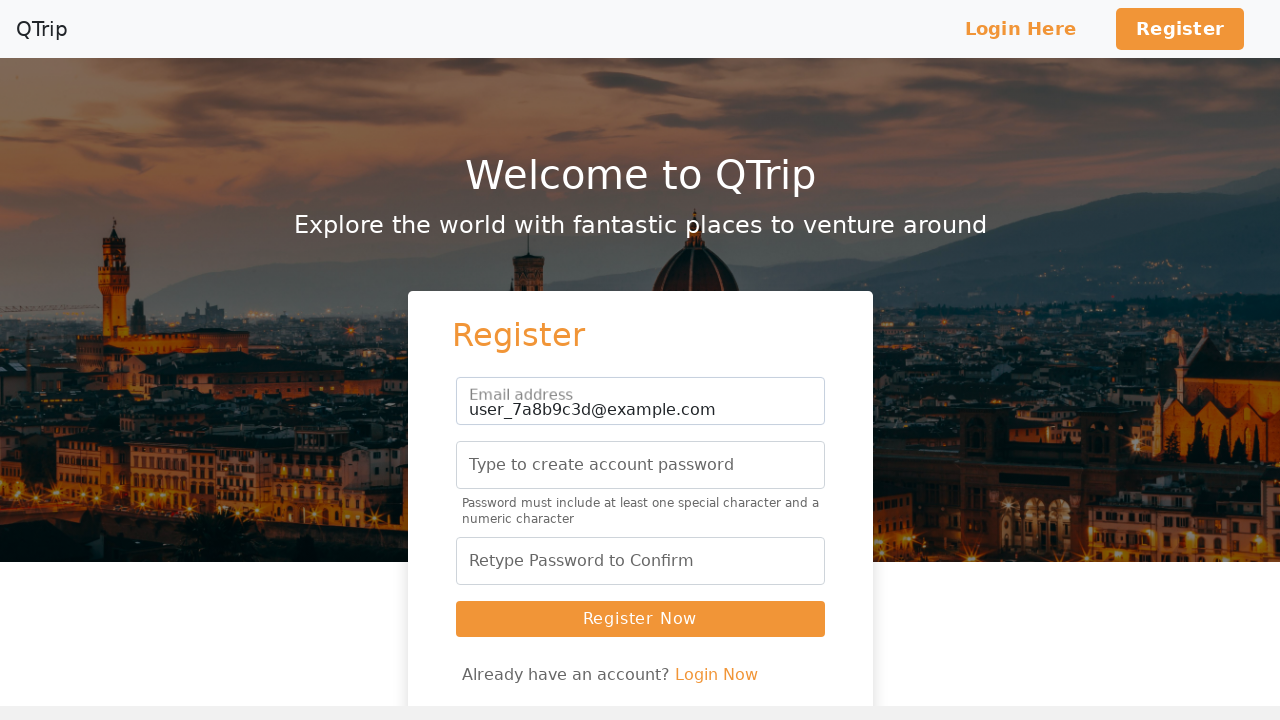

Filled password field with 'TestPassword123' on input[name='password']
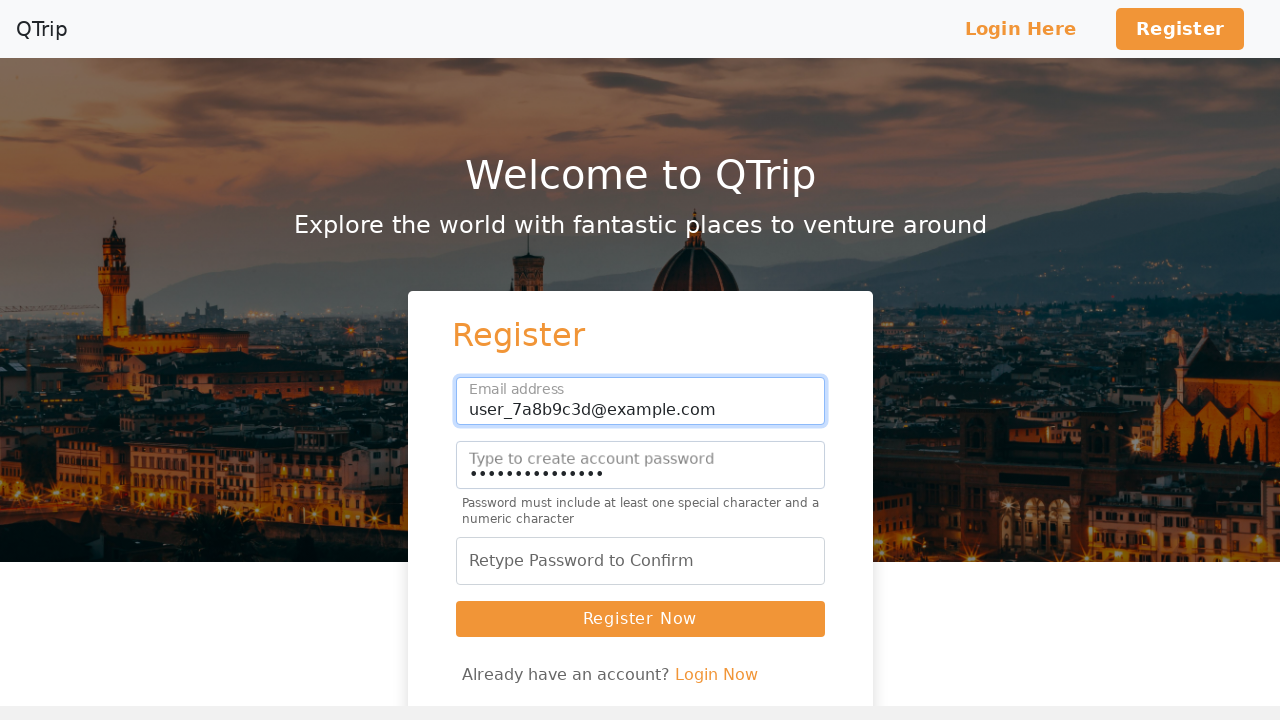

Filled confirm password field with 'TestPassword123' on input[name='confirmpassword']
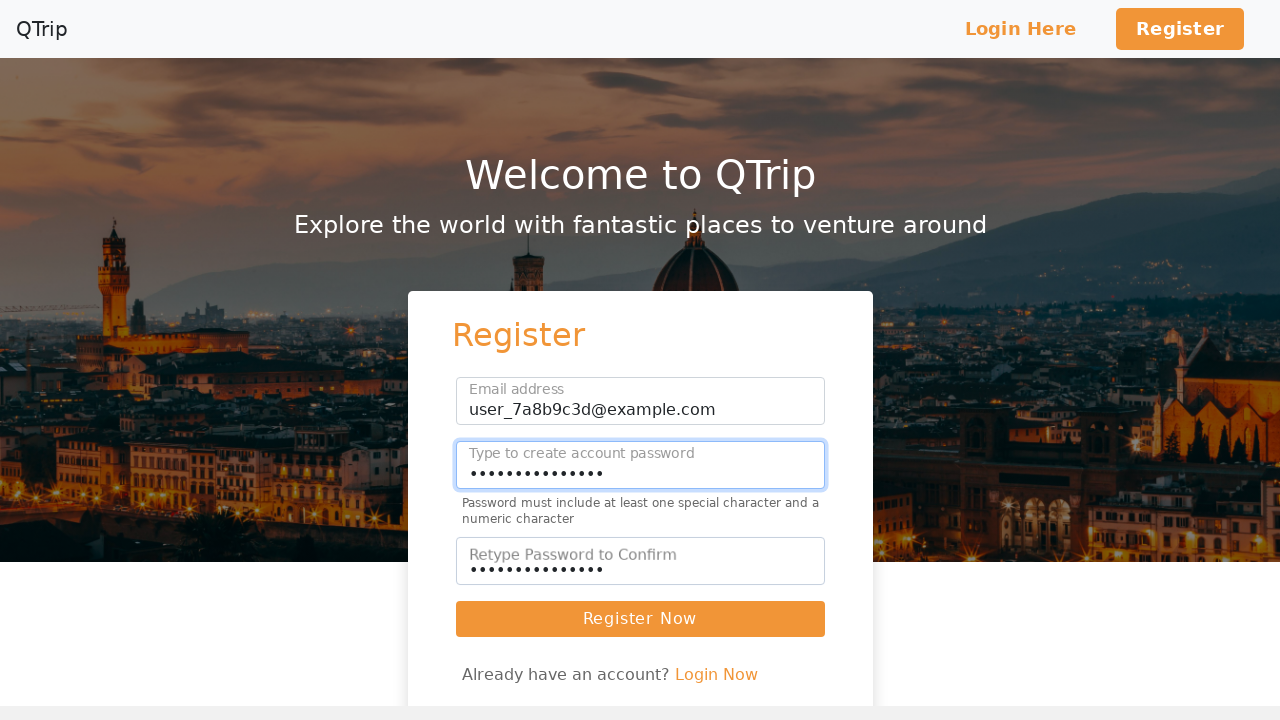

Clicked 'Register Now' button to submit registration form at (640, 619) on button:has-text('Register Now')
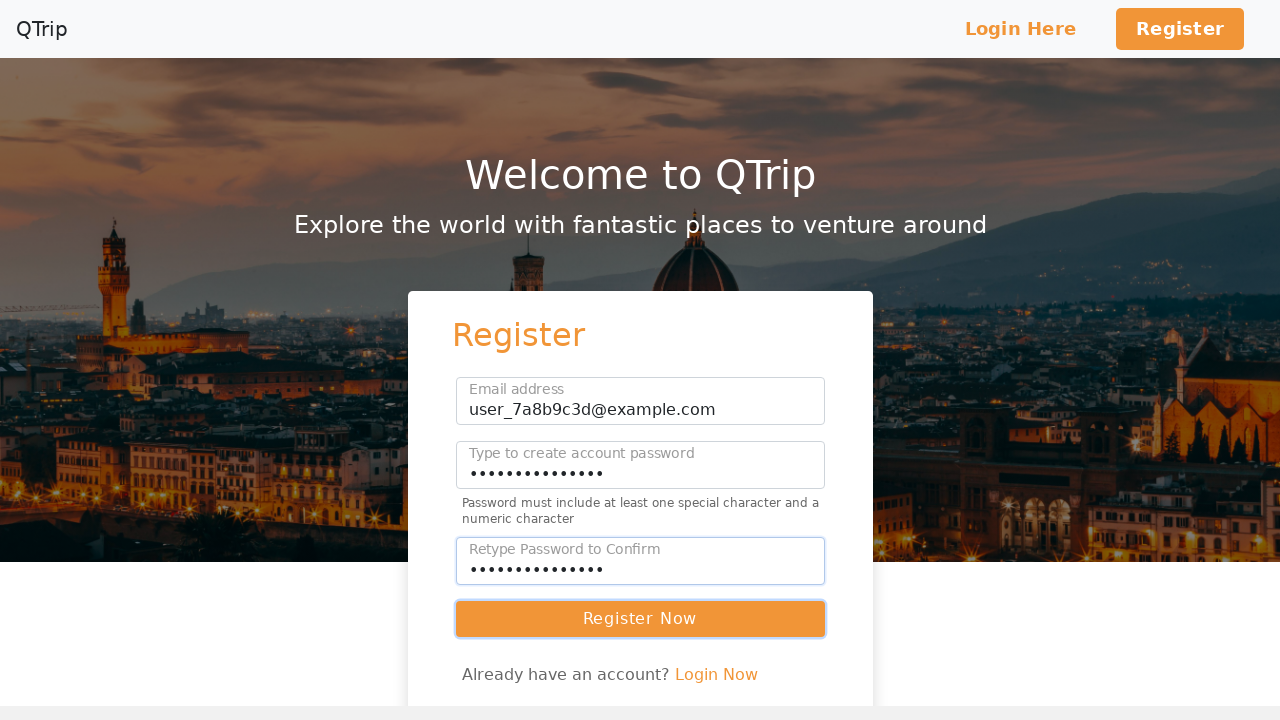

Successfully redirected to login page after registration
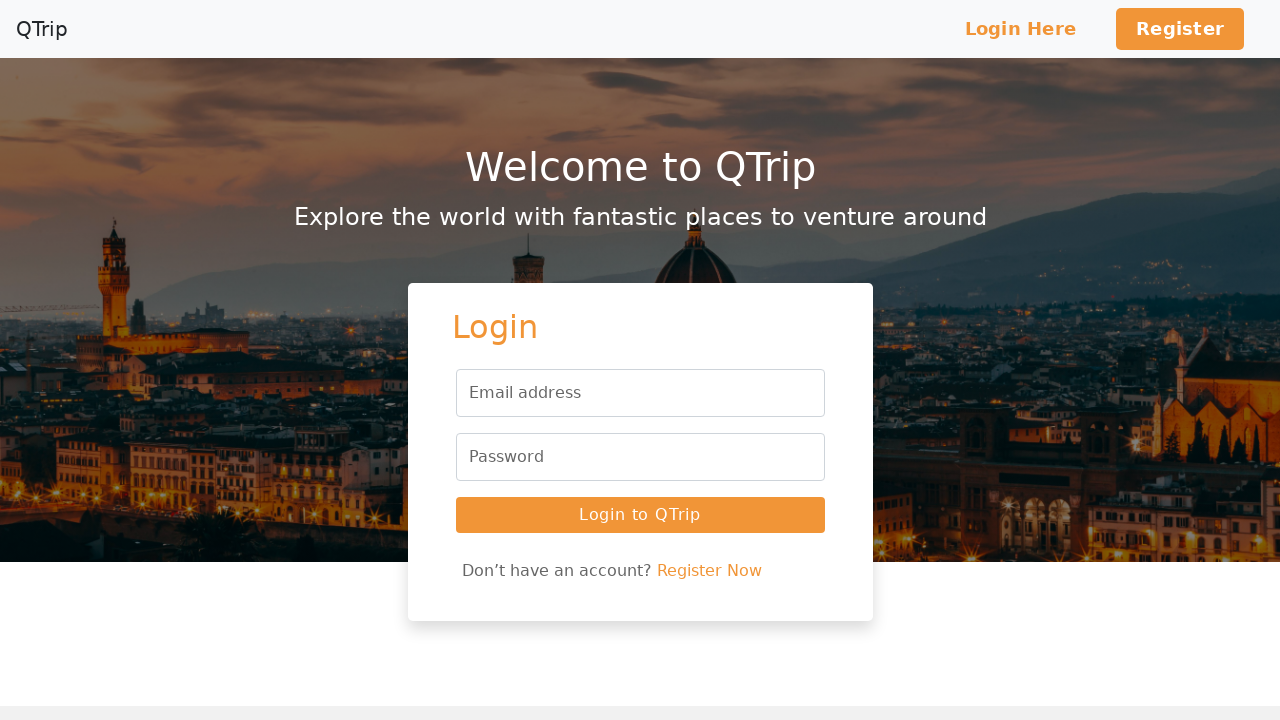

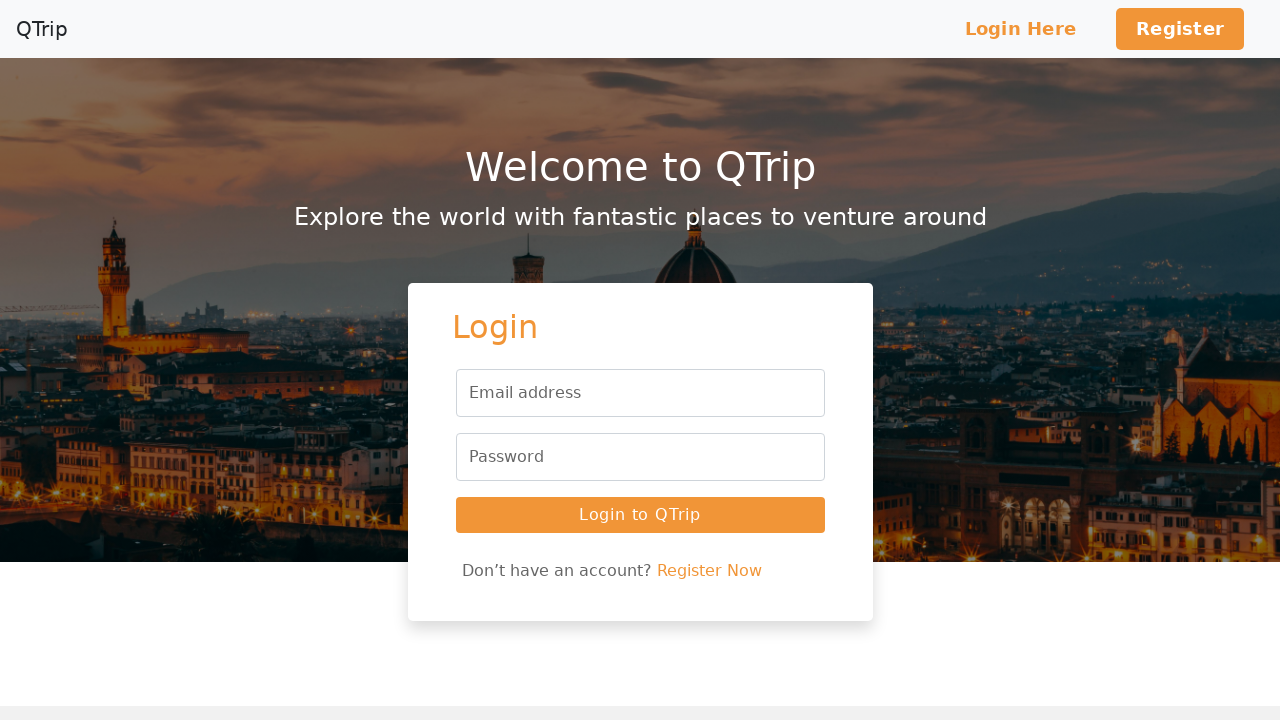